Tests JavaScript confirm dialog by clicking the second button, dismissing the alert, and verifying the result doesn't contain "successfully"

Starting URL: https://the-internet.herokuapp.com/javascript_alerts

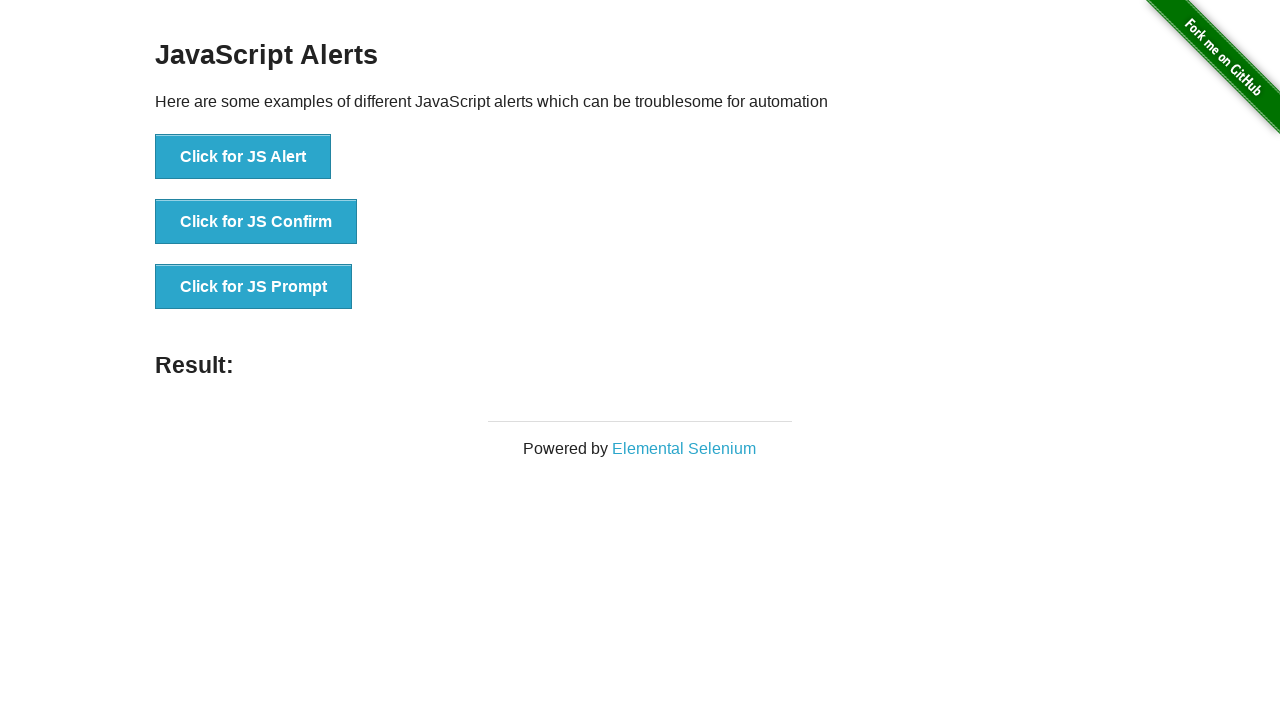

Clicked 'Click for JS Confirm' button at (256, 222) on button:text('Click for JS Confirm')
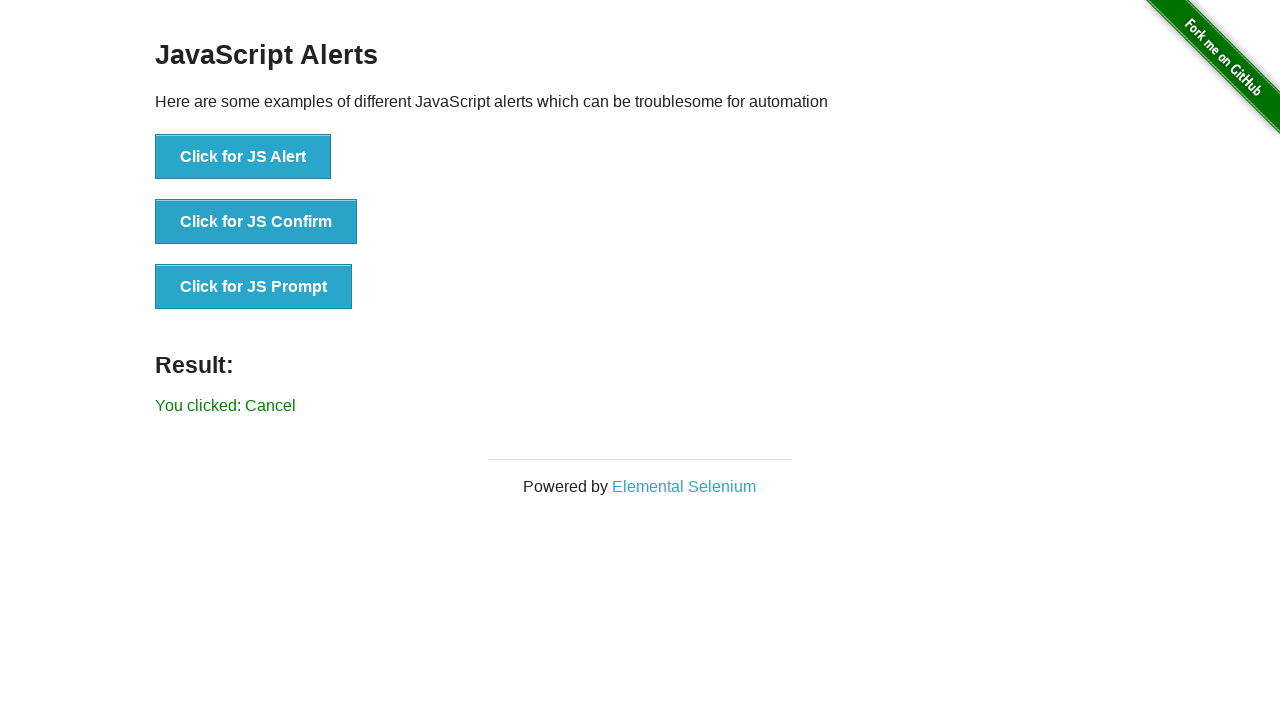

Set up dialog handler to dismiss the alert
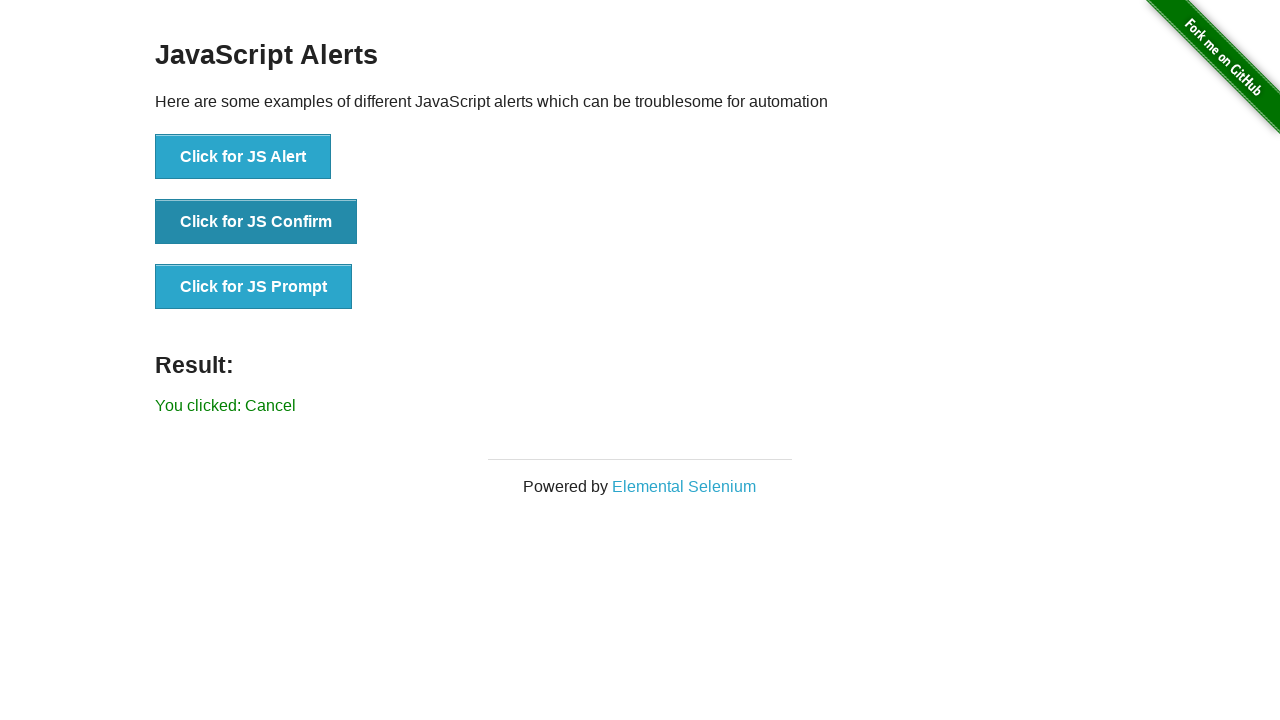

Clicked 'Click for JS Confirm' button to trigger confirm dialog at (256, 222) on button:text('Click for JS Confirm')
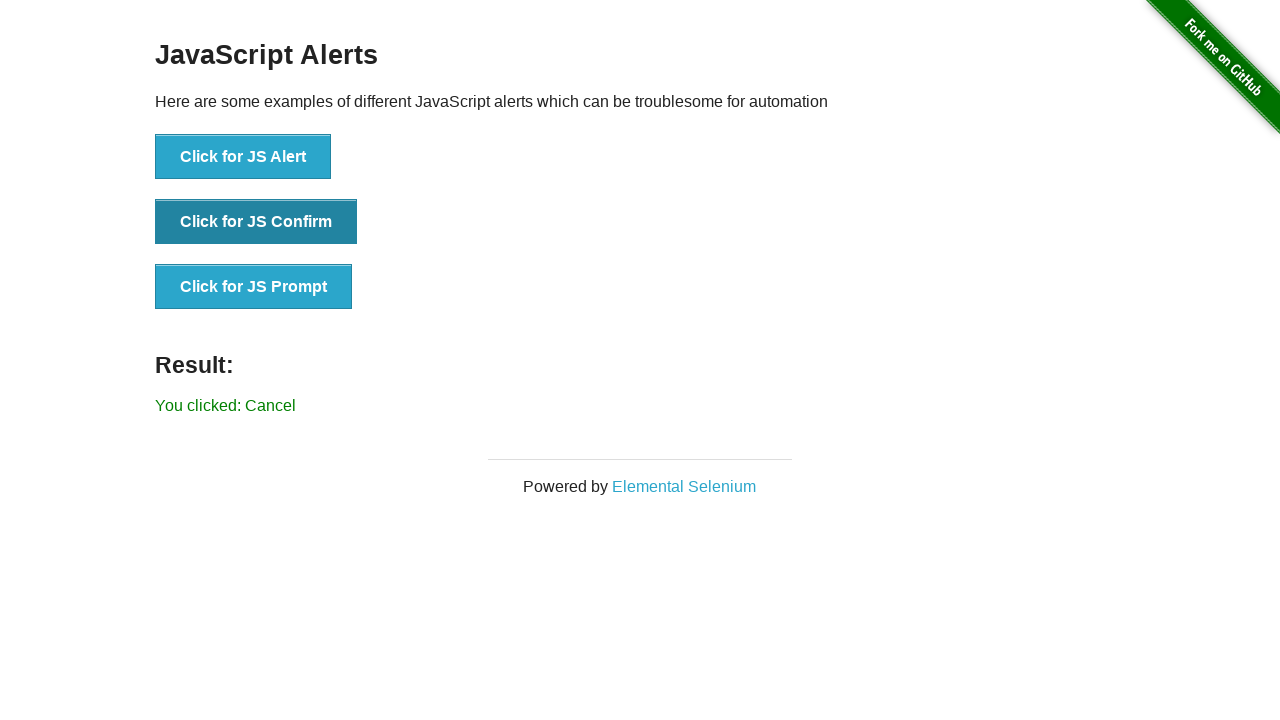

Located result element
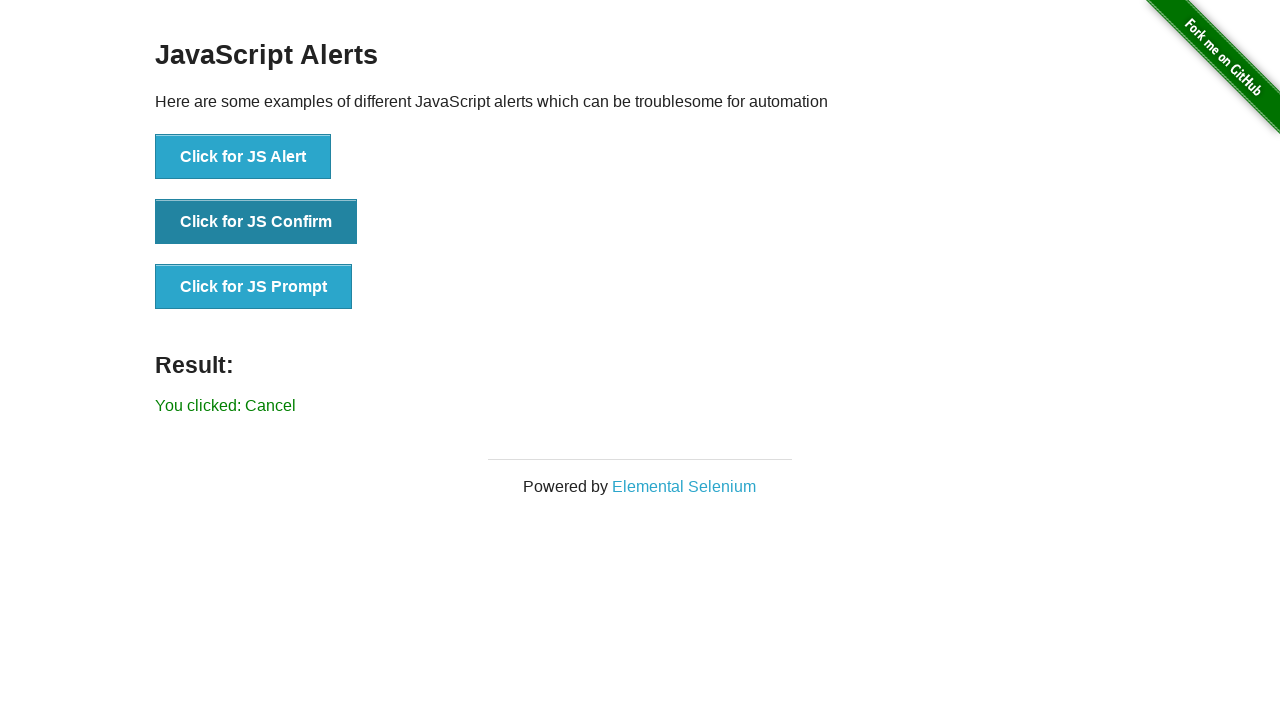

Waited for result element to be visible
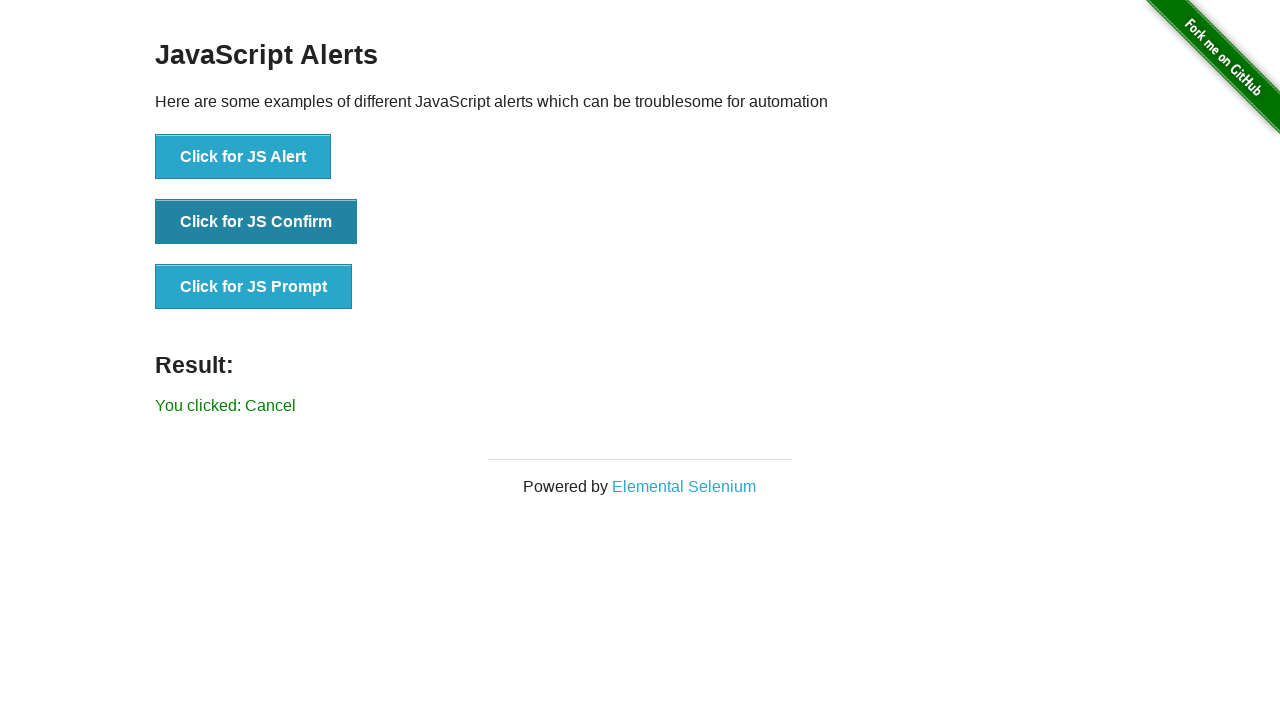

Verified result message does not contain 'successfully'
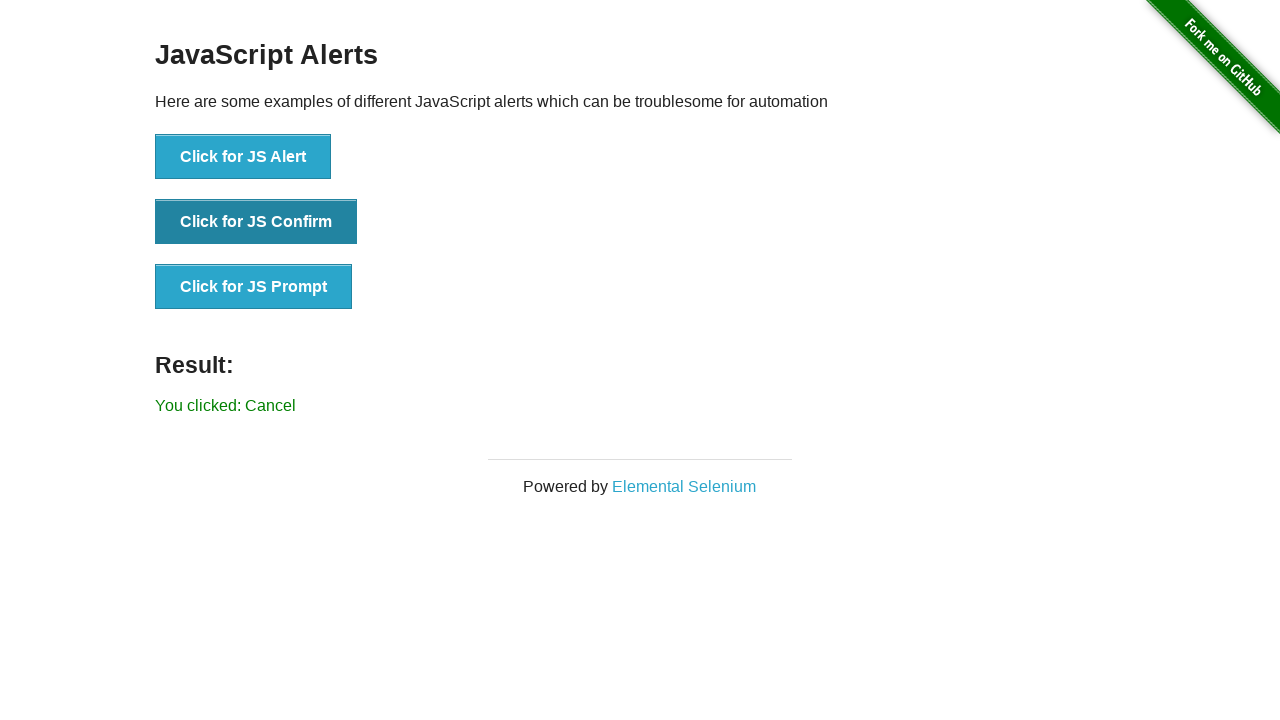

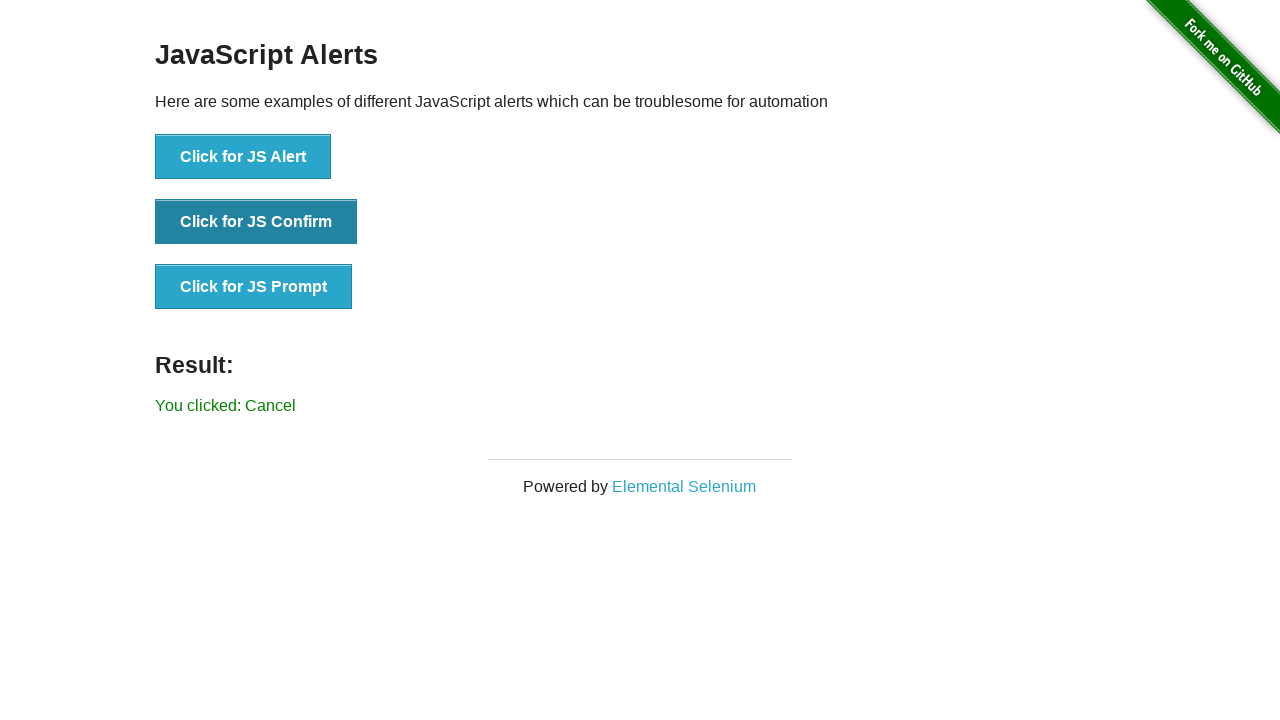